Tests multiple window handling by clicking the Help link on Google sign-in page, switching to the new window, and then switching back to the parent window

Starting URL: https://accounts.google.com/signin/v2/identifier?service=mail&passive=true&rm=false&continue=https%3A%2F%2Fmail.google.com%2Fmail%2F%26ogbl%2F&ss=1&scc=1&ltmpl=default&ltmplcache=2&emr=1&osid=1&flowName=GlifWebSignIn&flowEntry=ServiceLogin

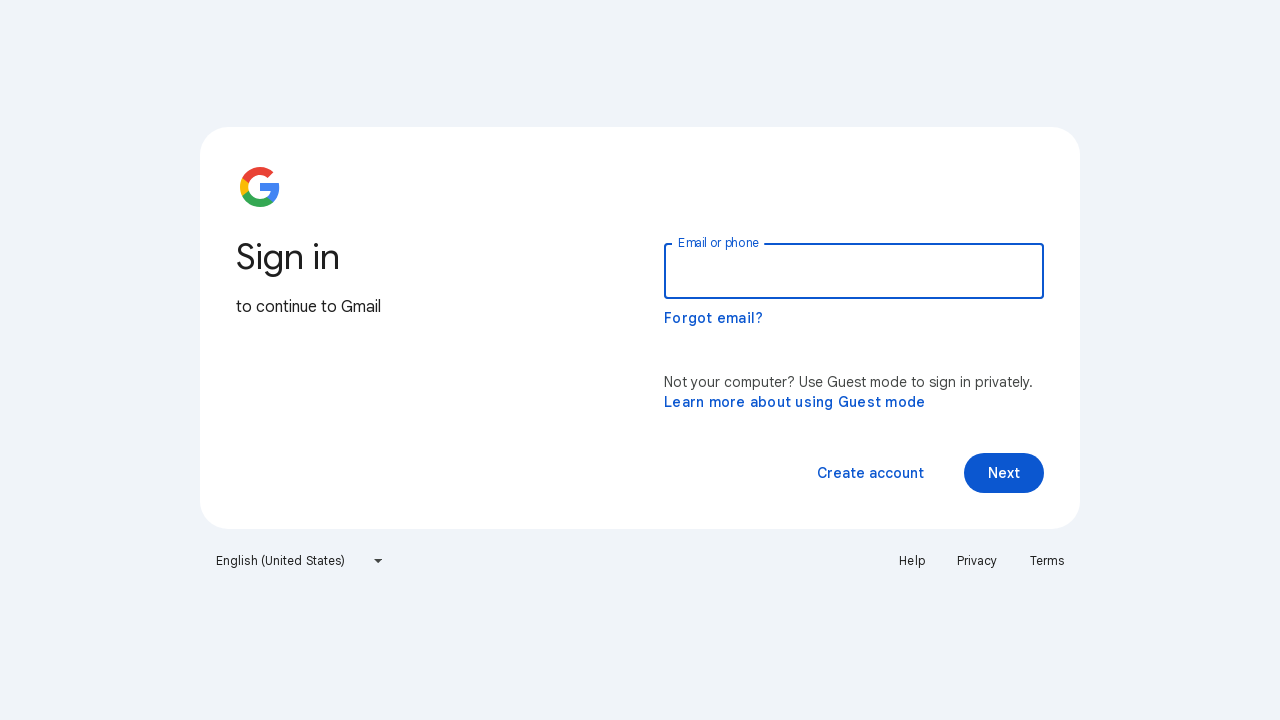

Clicked Help link on Google sign-in page at (912, 561) on text=Help
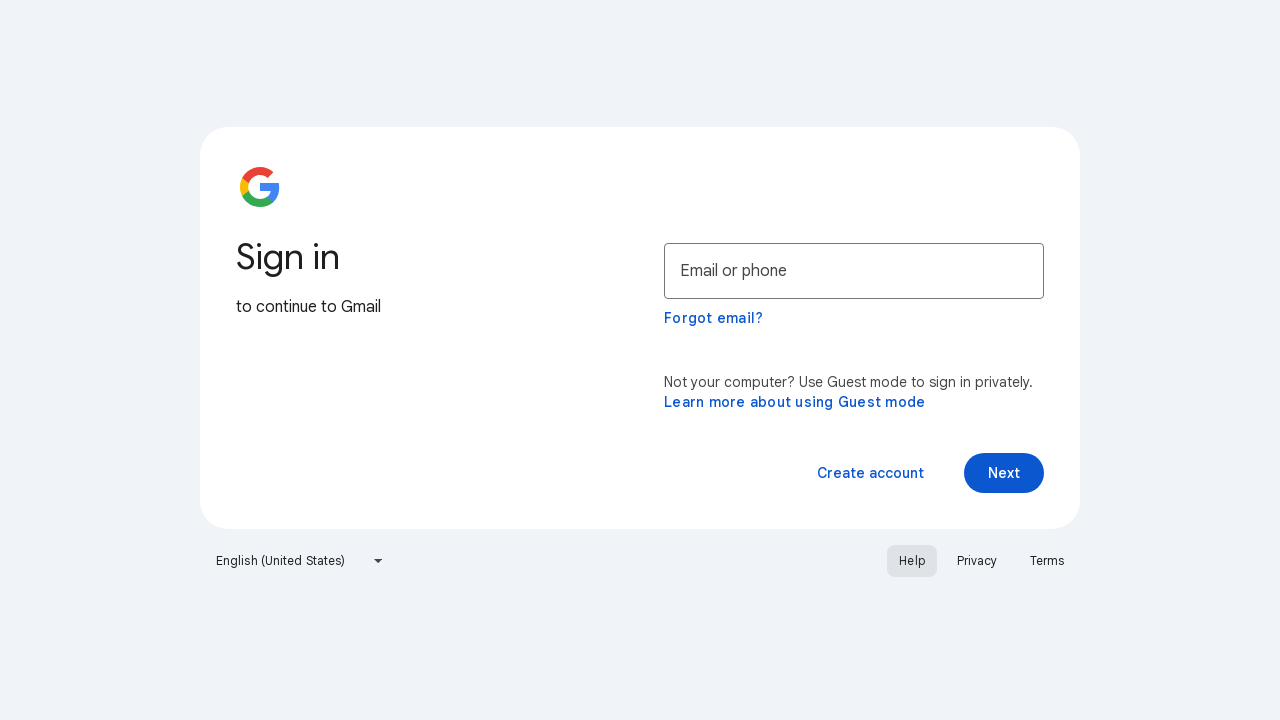

New window opened from Help link
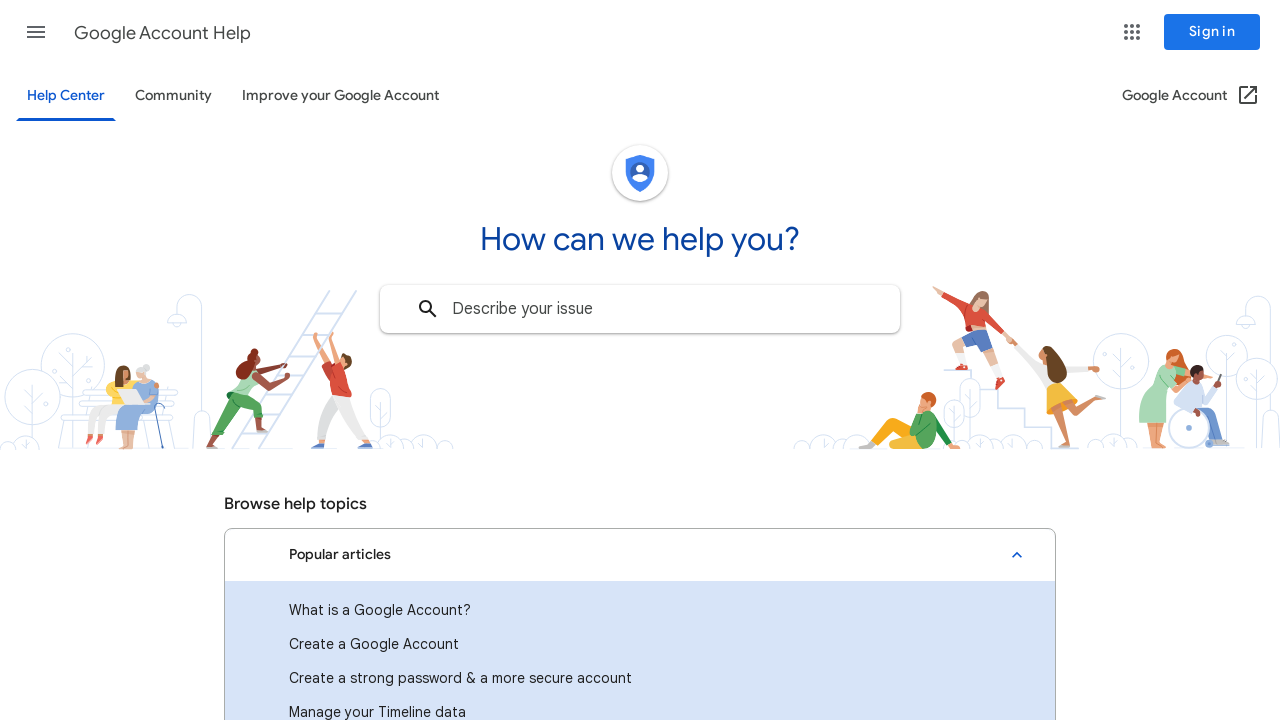

New help page fully loaded
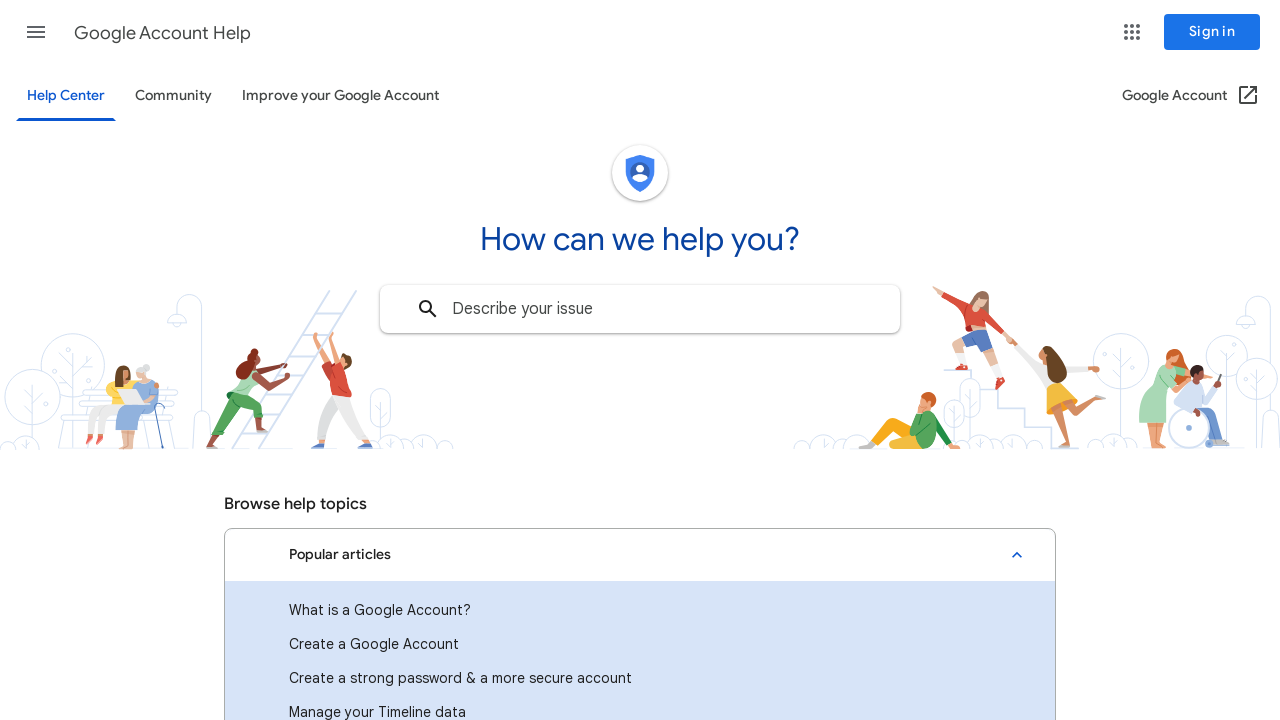

Retrieved help page title: Google Account Help
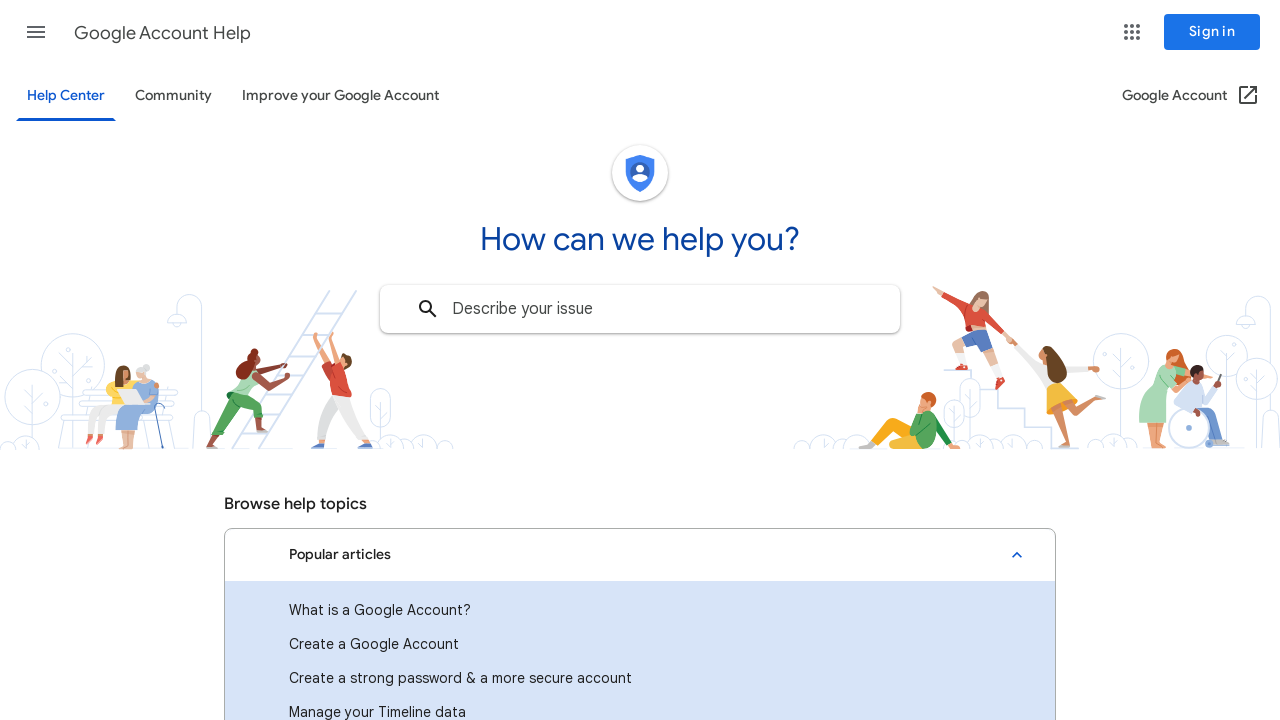

Closed help window and switched back to parent window
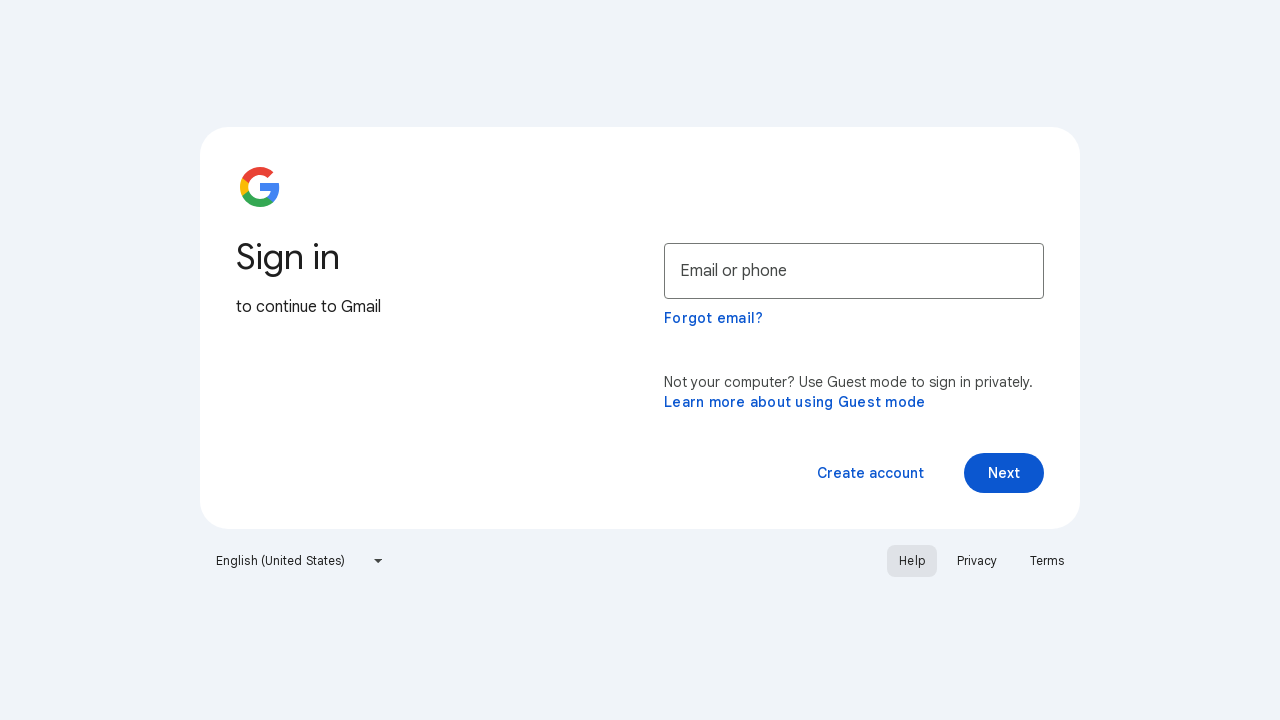

Verified parent window title: Gmail
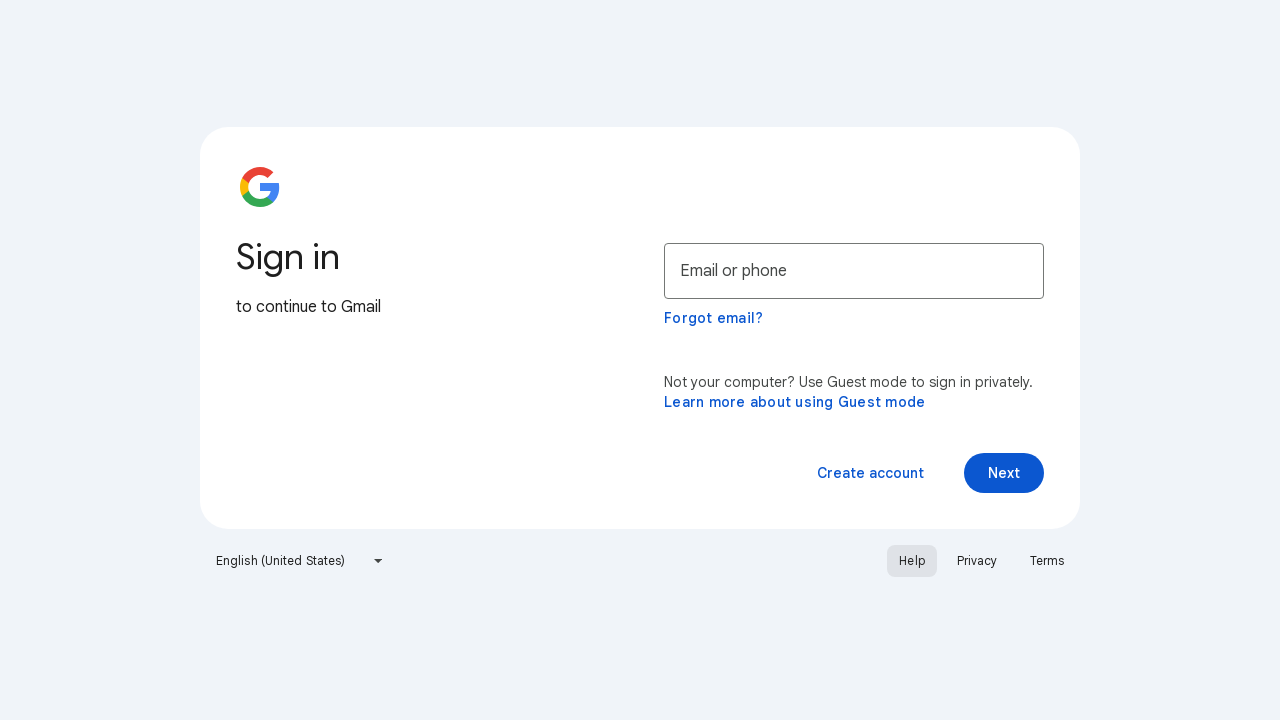

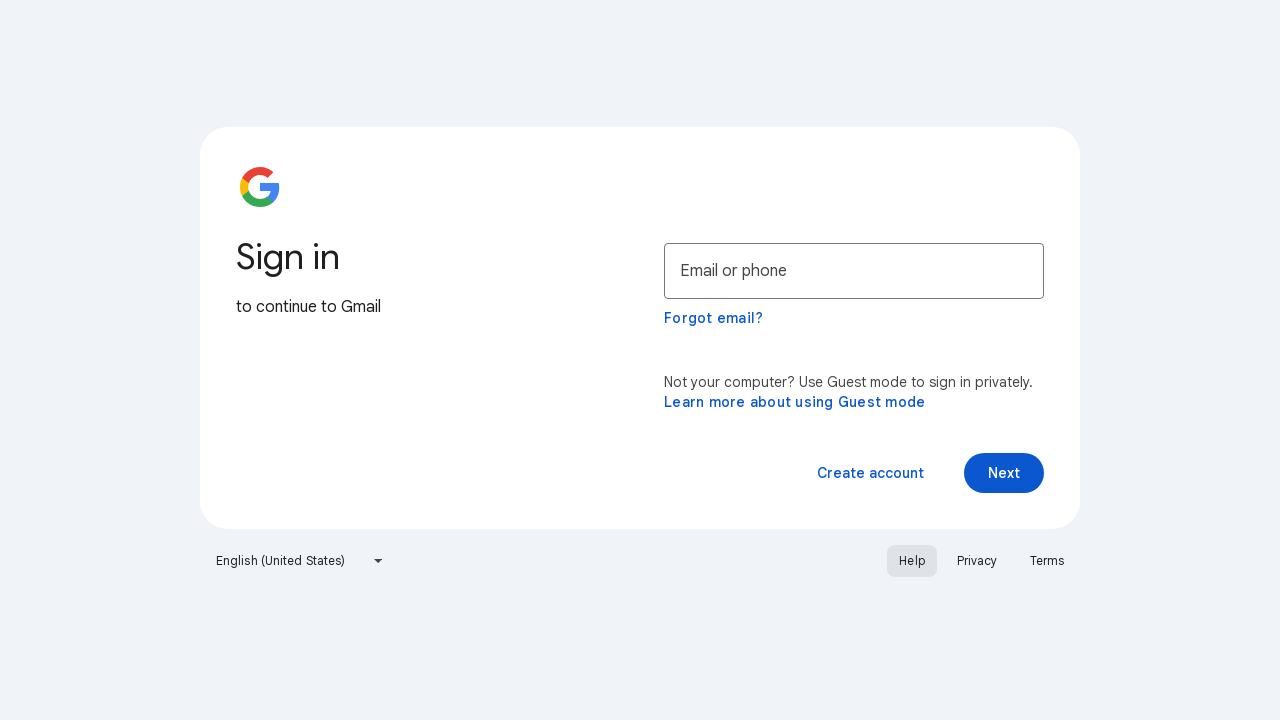